Tests Bootstrap dropdown functionality by clicking the dropdown button, scrolling, and selecting an option from the dropdown menu

Starting URL: https://getbootstrap.com/docs/4.0/components/dropdowns/

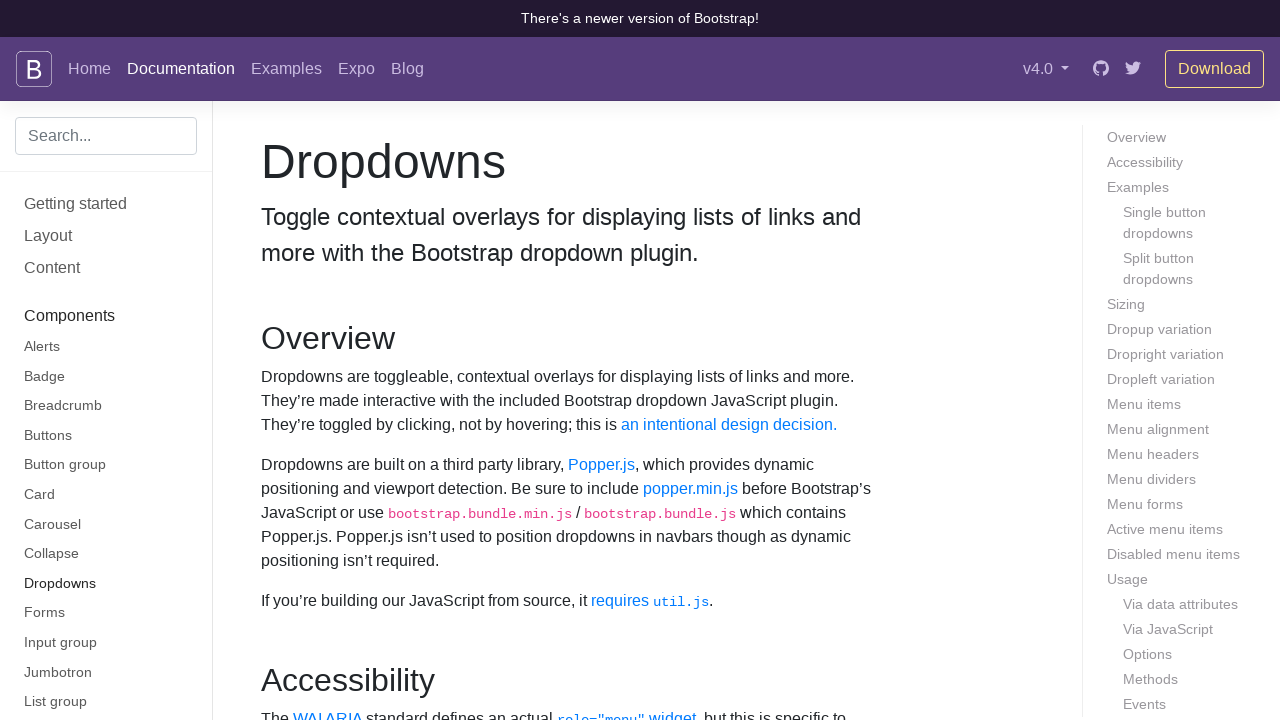

Clicked dropdown button to open menu at (370, 360) on #dropdownMenuButton
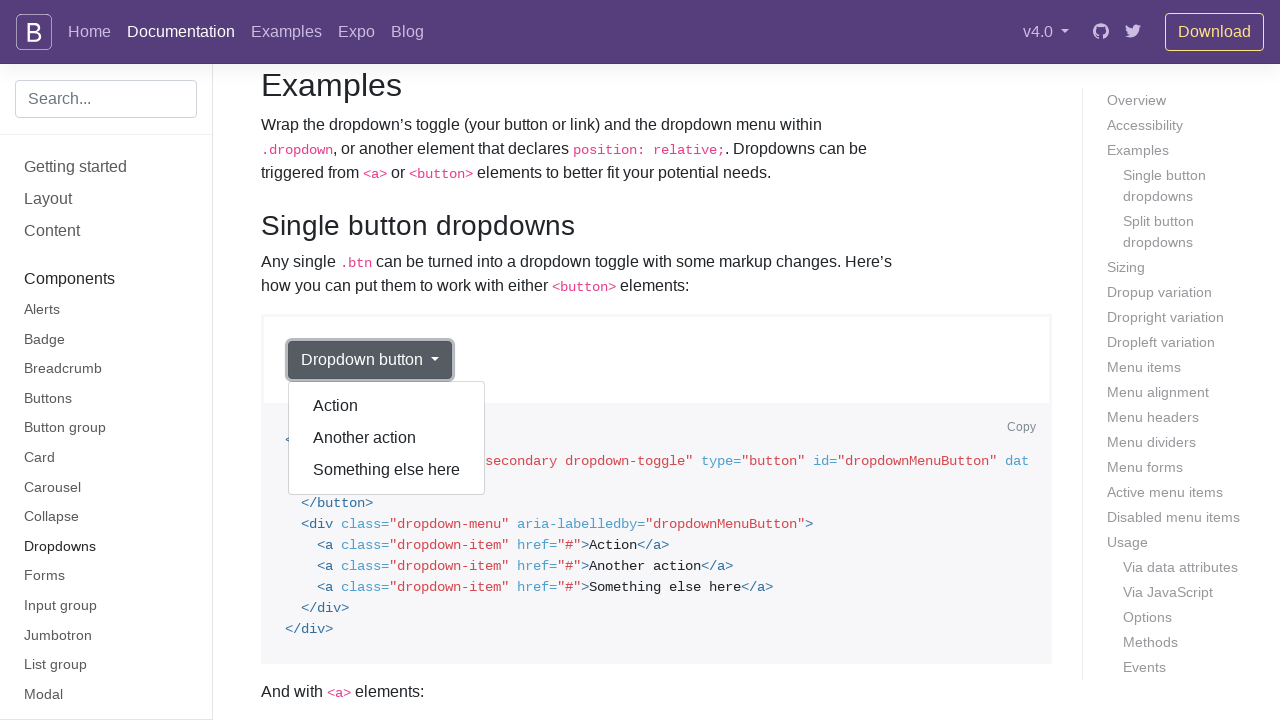

Scrolled down to see dropdown options better
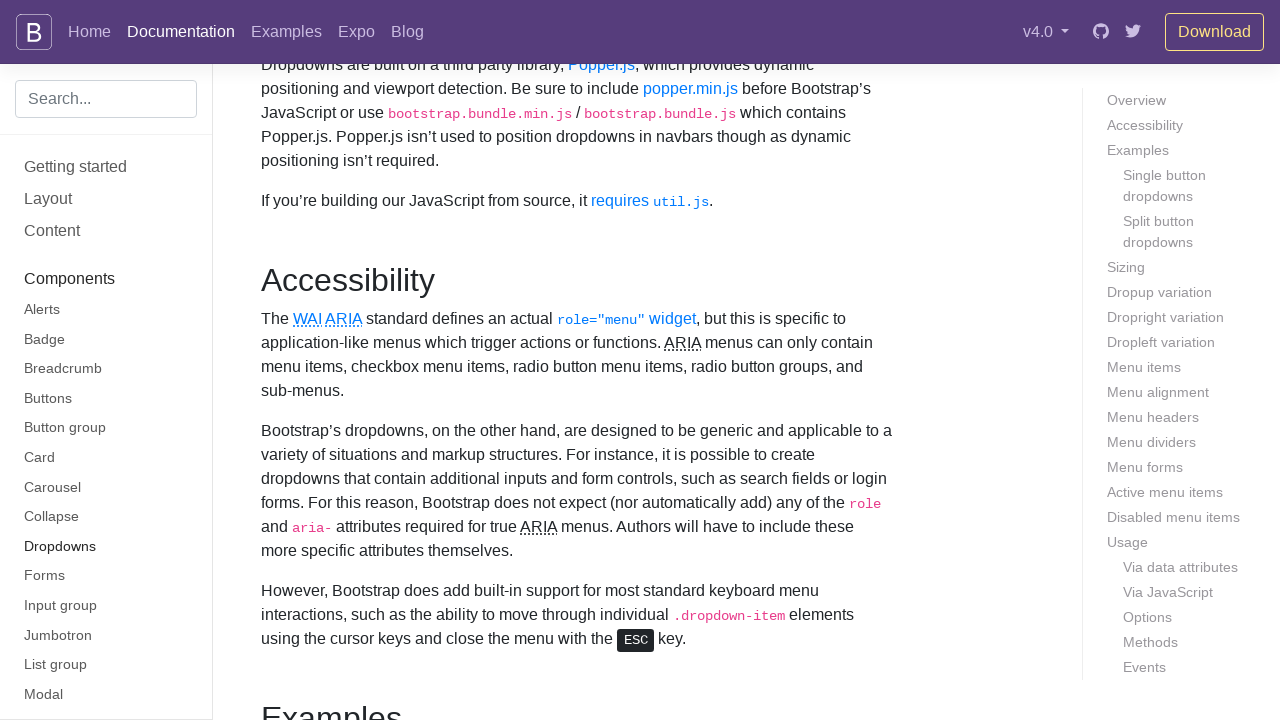

Dropdown menu is now visible
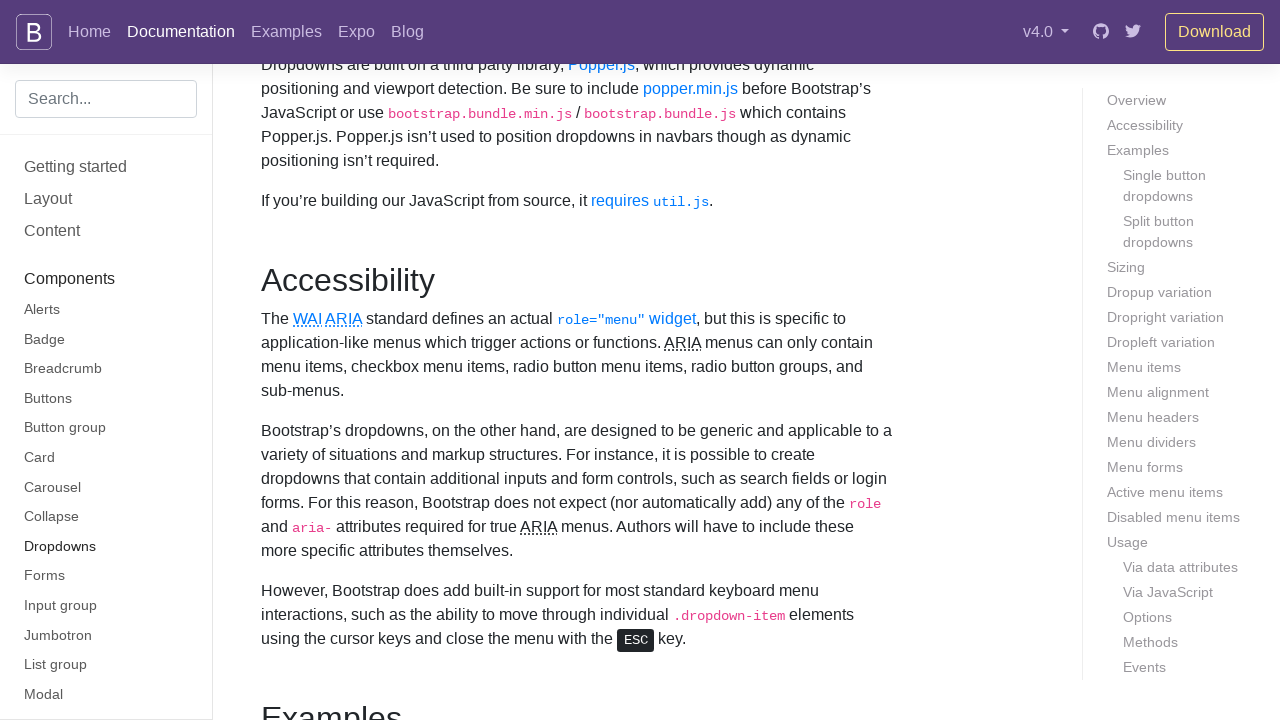

Clicked 'Action' option from dropdown menu at (387, 360) on xpath=//div[@class='dropdown-menu show']/a >> nth=0
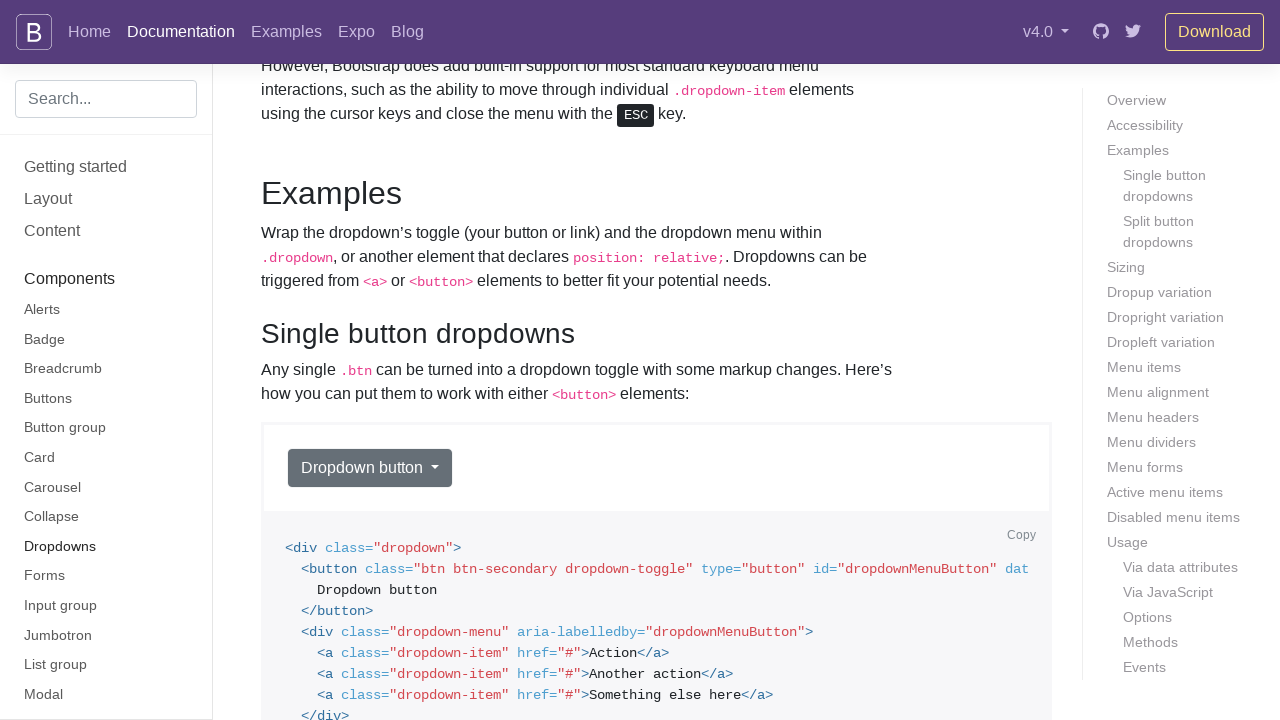

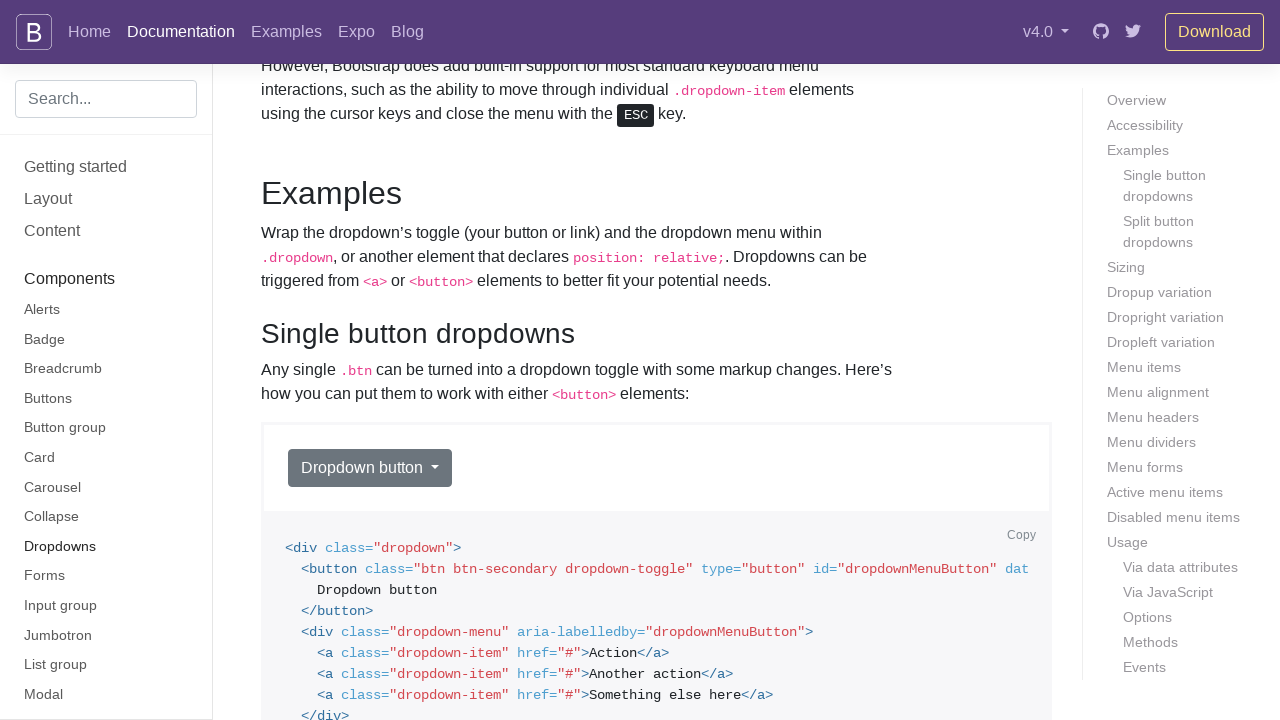